Tests form validation with number value of 0, expecting an Error alert

Starting URL: https://sauce-form.vercel.app/

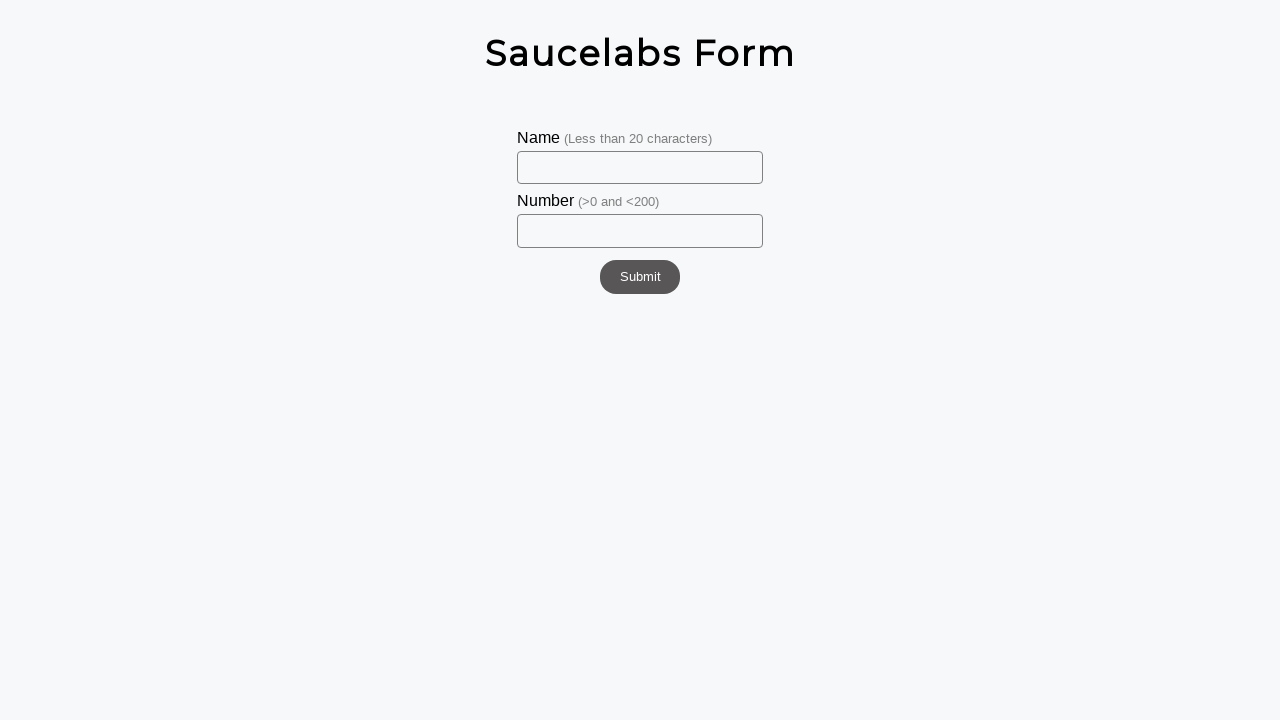

Filled name field with 'Pedro' on #name
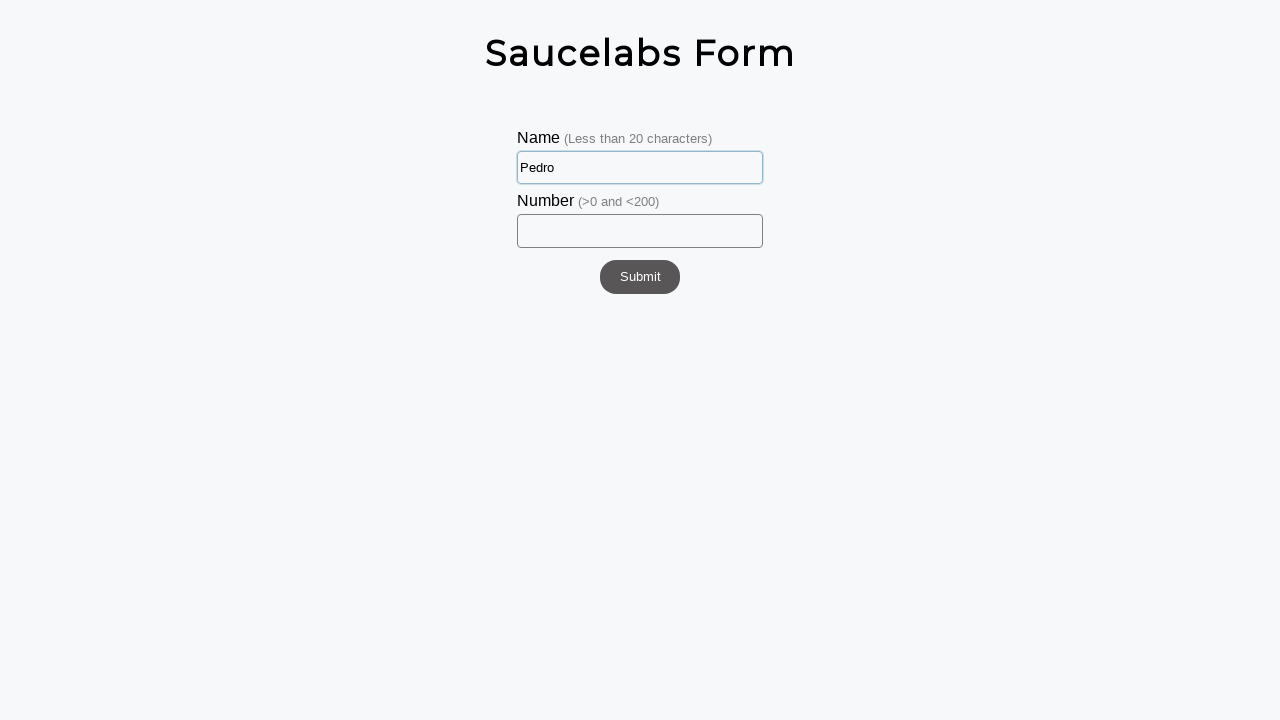

Filled number field with '0' on #number
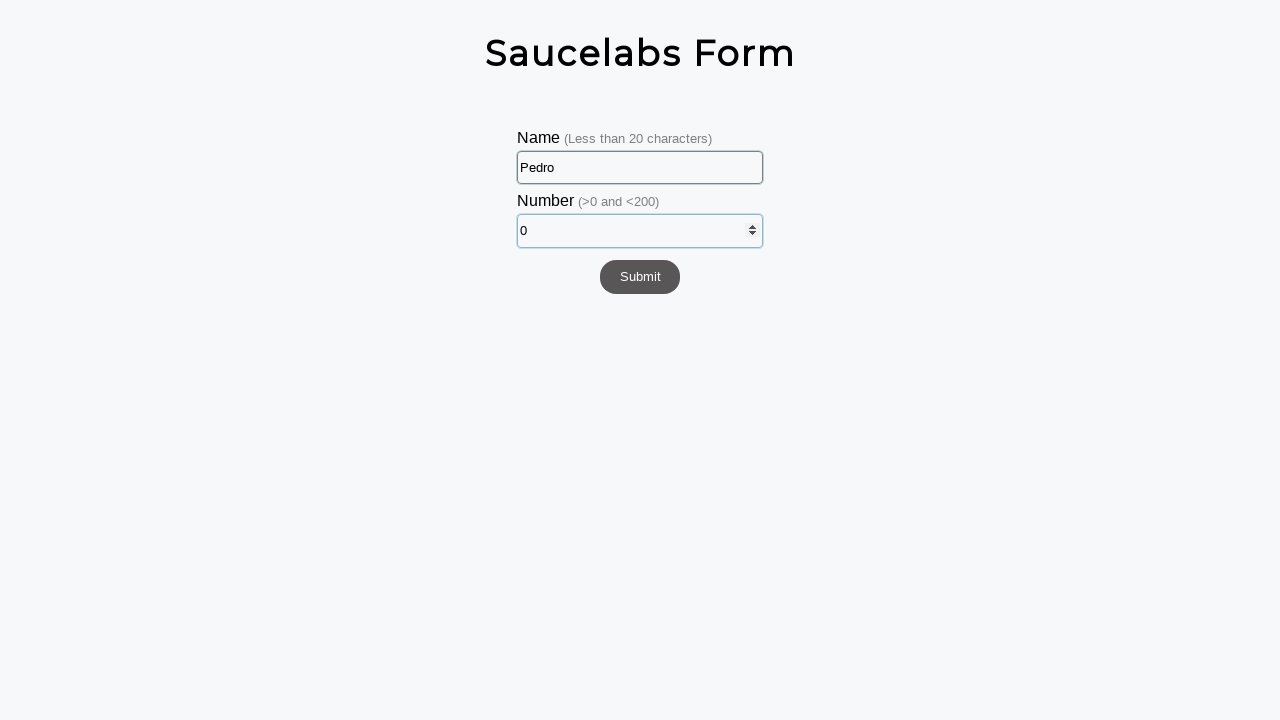

Clicked submit button at (640, 277) on #submit
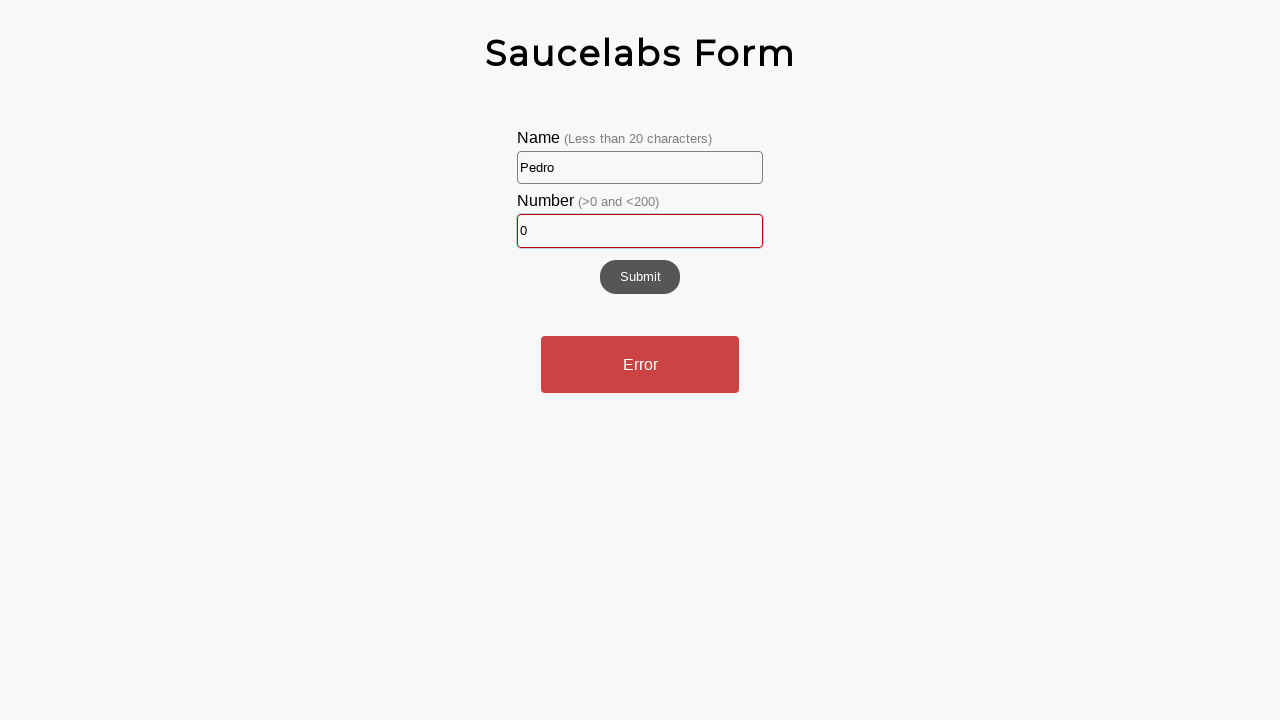

Error alert appeared after submitting form with number value 0
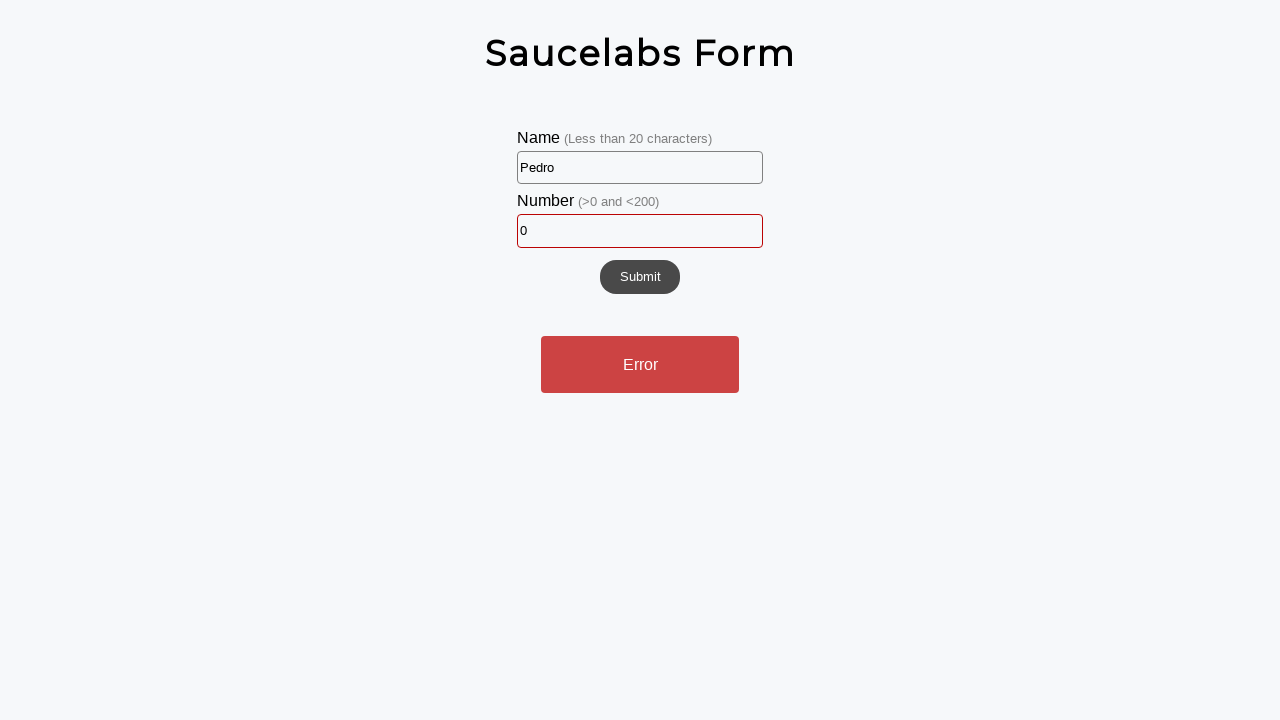

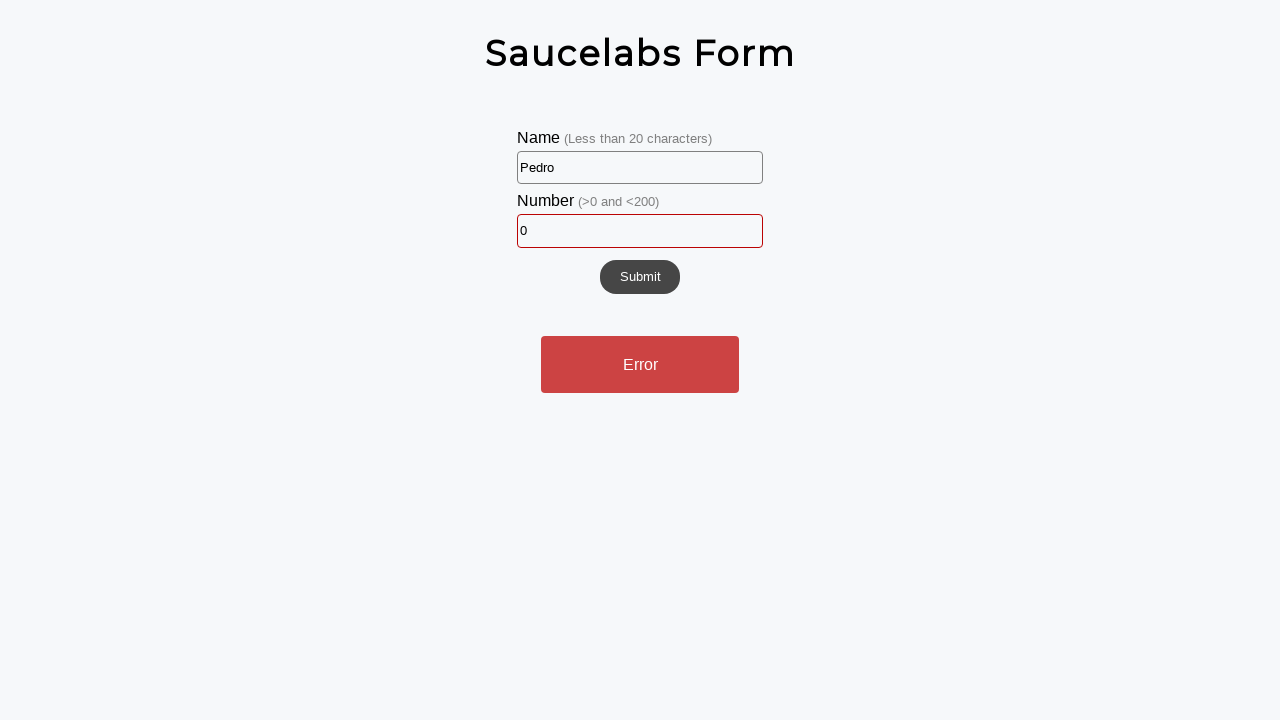